Tests radio button functionality on DemoQA by clicking each of the three radio button options (Yes, Impressive, No) and verifying their selection states.

Starting URL: https://demoqa.com/radio-button

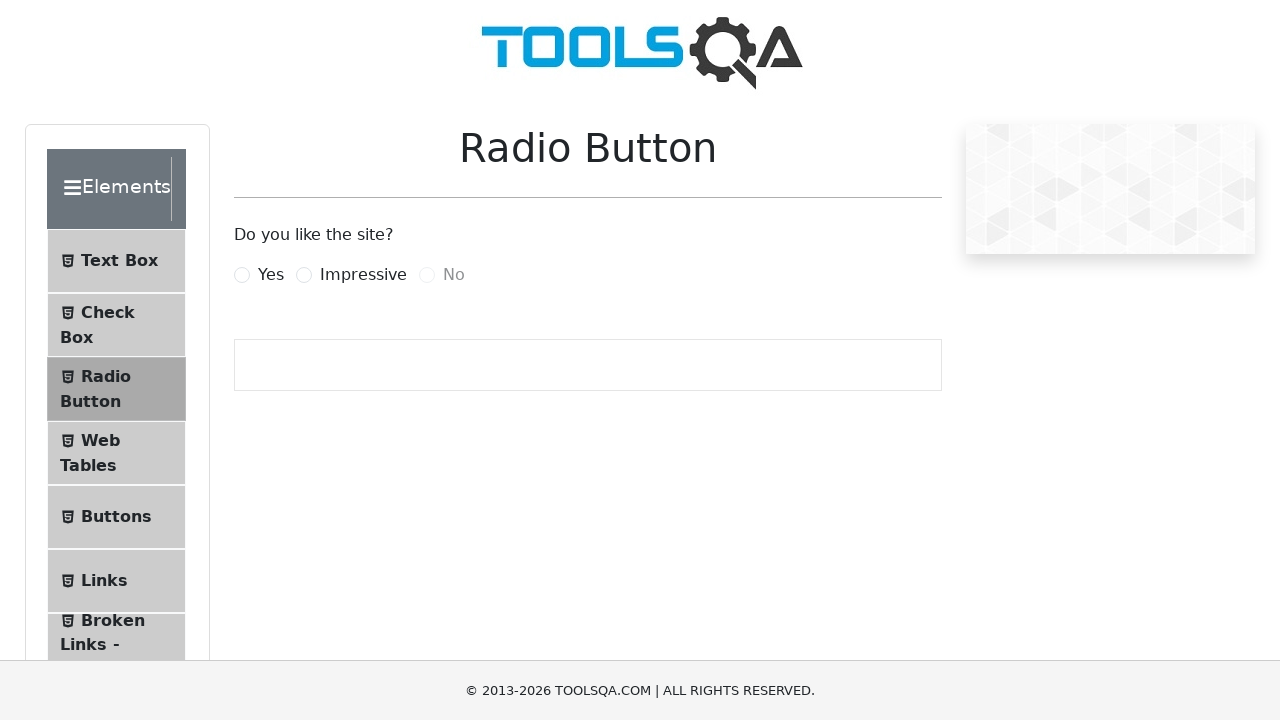

Clicked on 'Yes' radio button at (271, 275) on xpath=//label[@for='yesRadio']
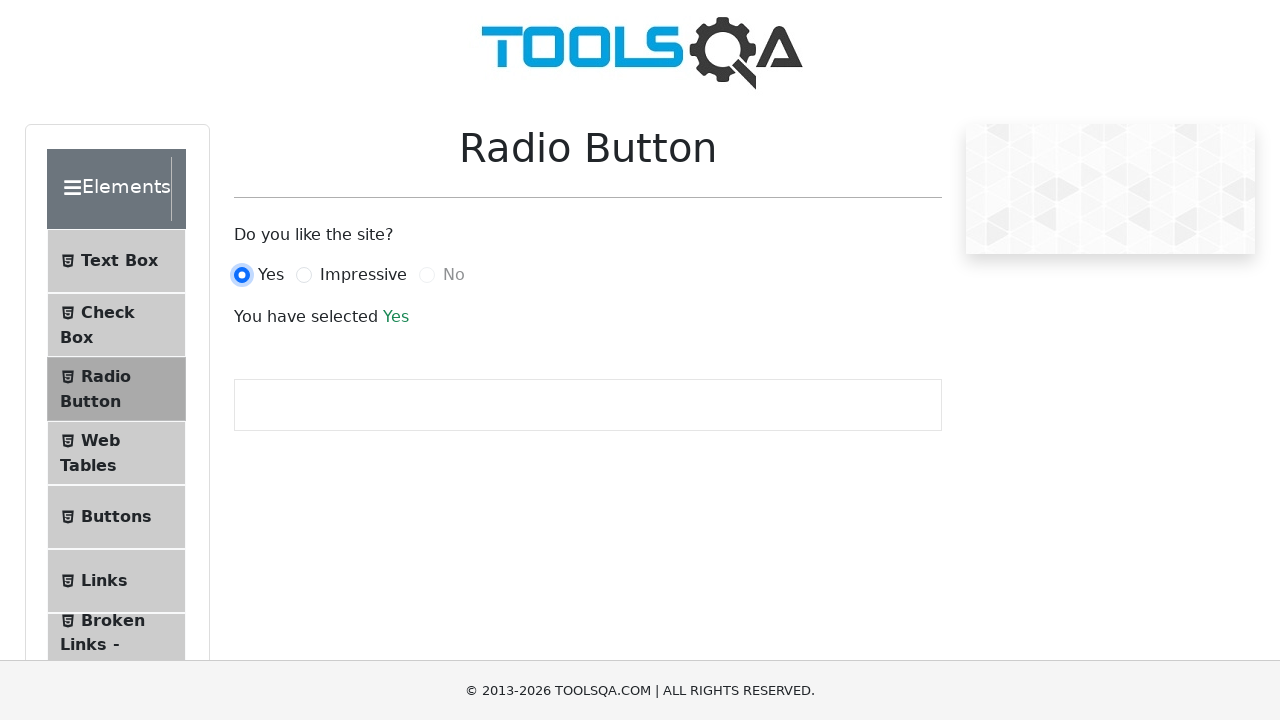

Verified 'Yes' radio button is checked
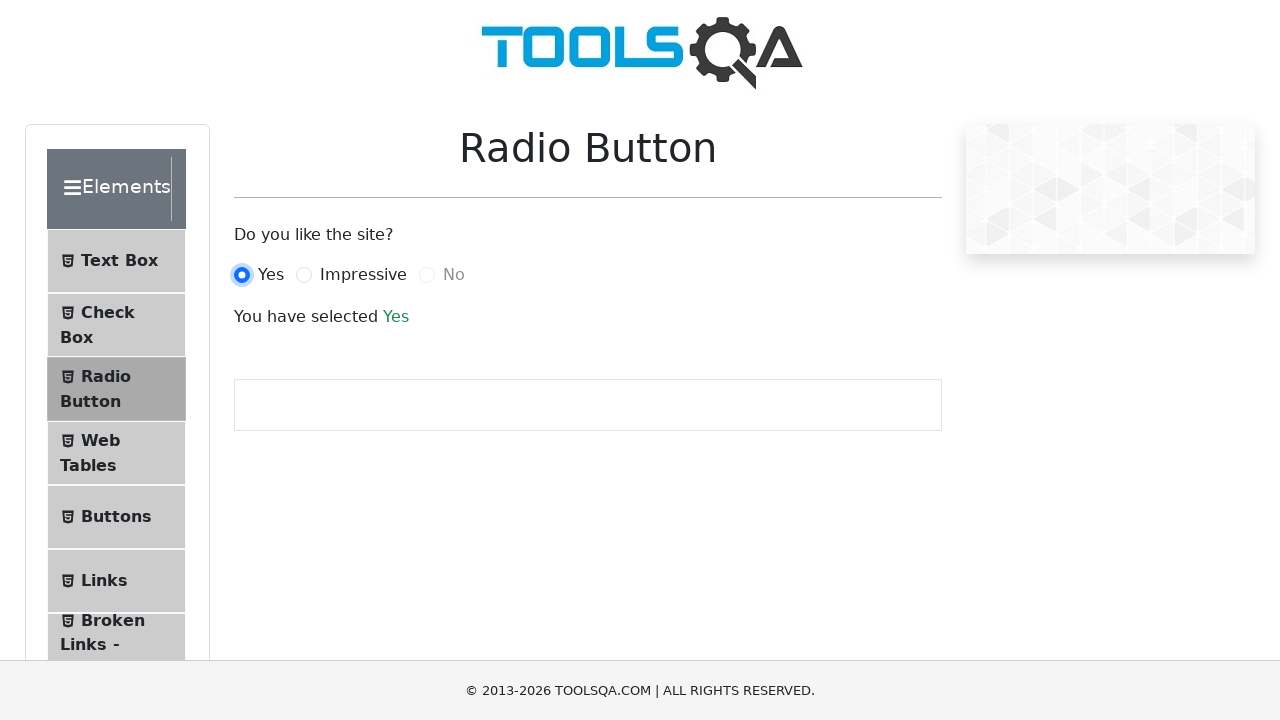

Clicked on 'Impressive' radio button at (363, 275) on xpath=//label[@for='impressiveRadio']
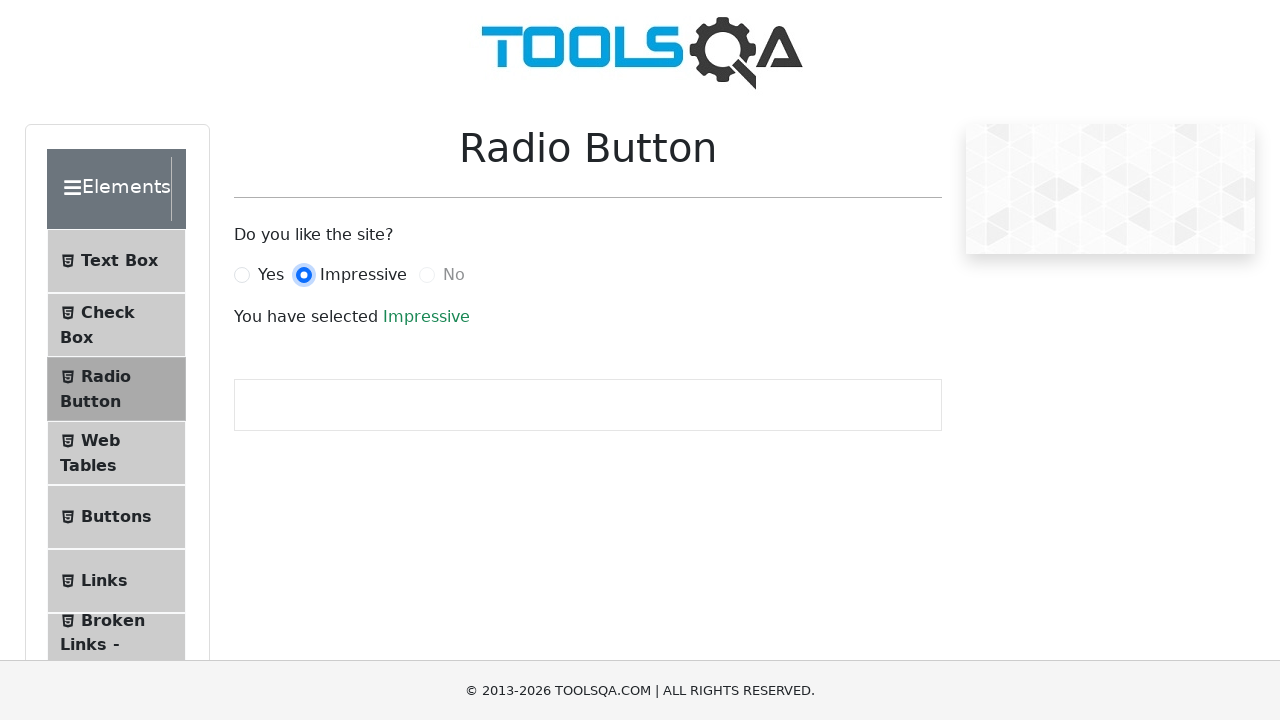

Verified 'Impressive' radio button is checked
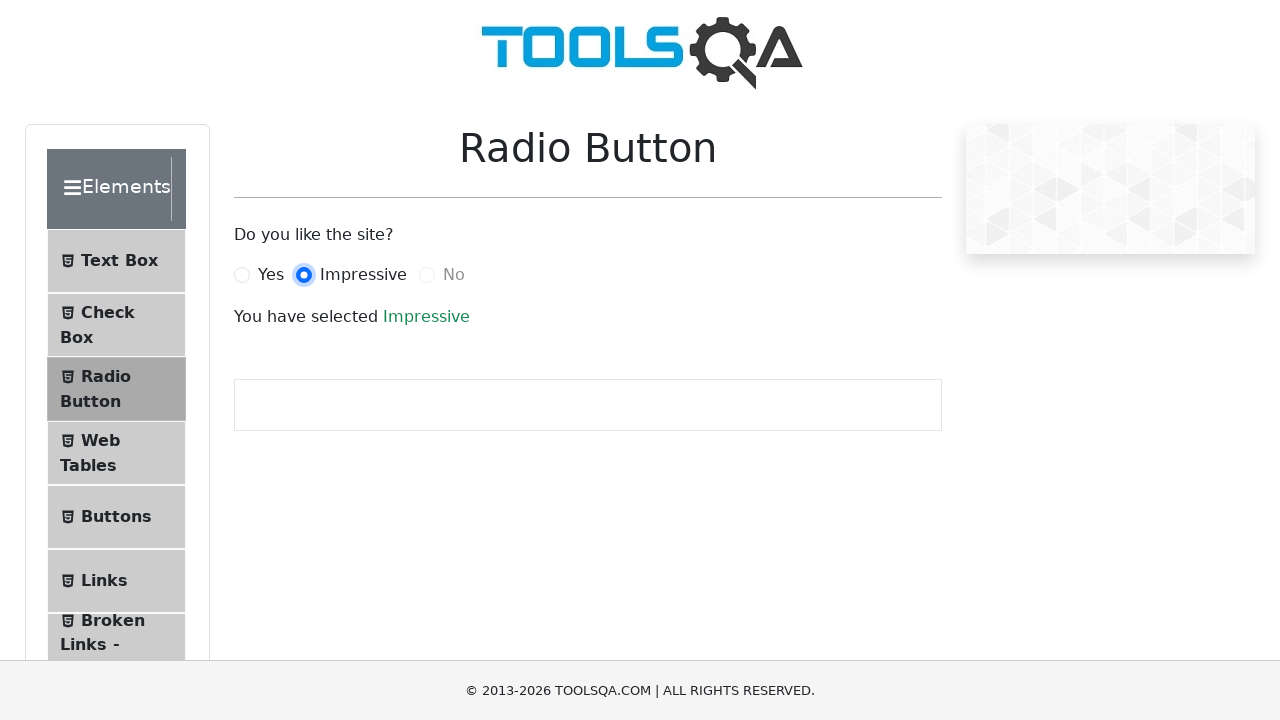

Attempted to click on 'No' radio button (disabled) at (454, 275) on xpath=//label[@for='noRadio']
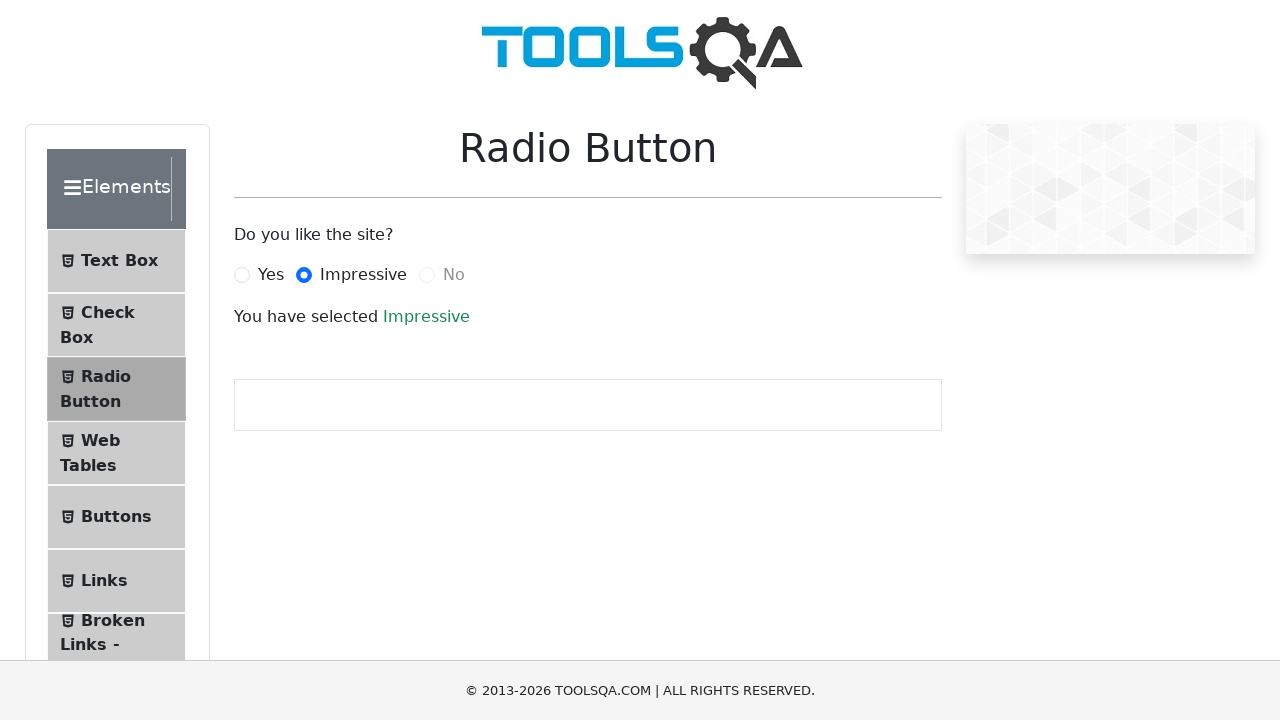

Verified 'No' radio button is not checked
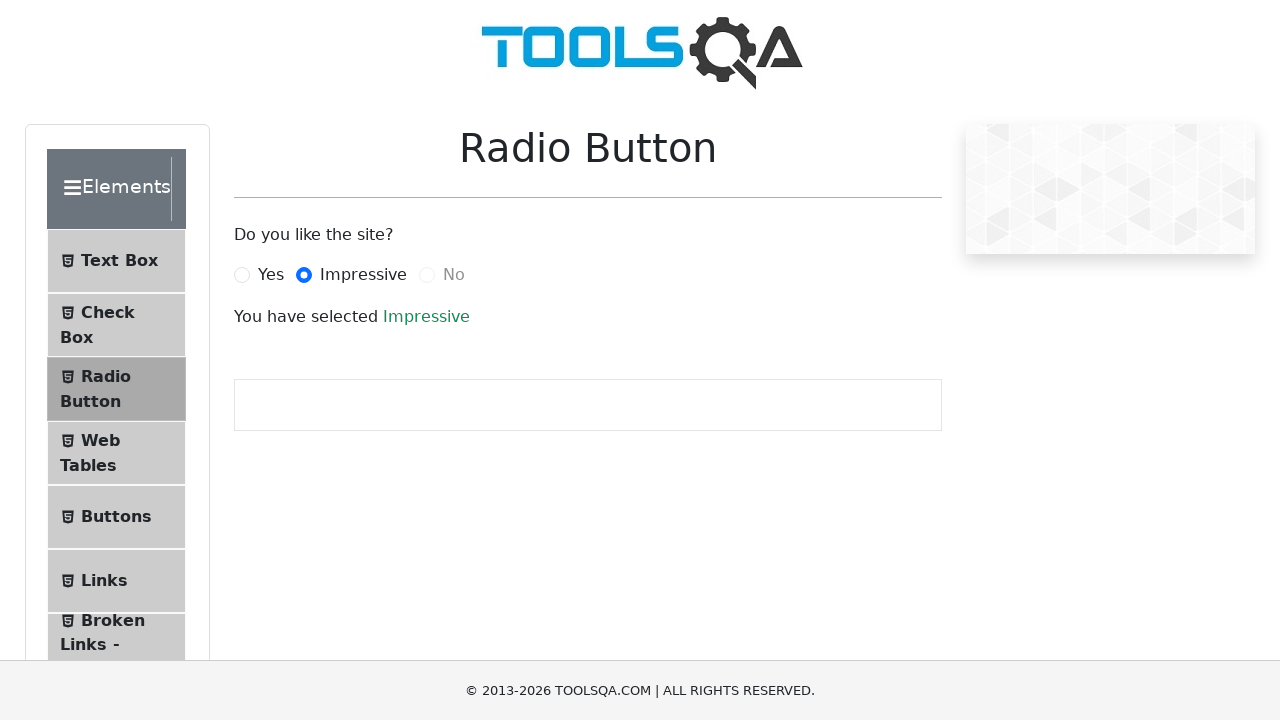

Success result text became visible
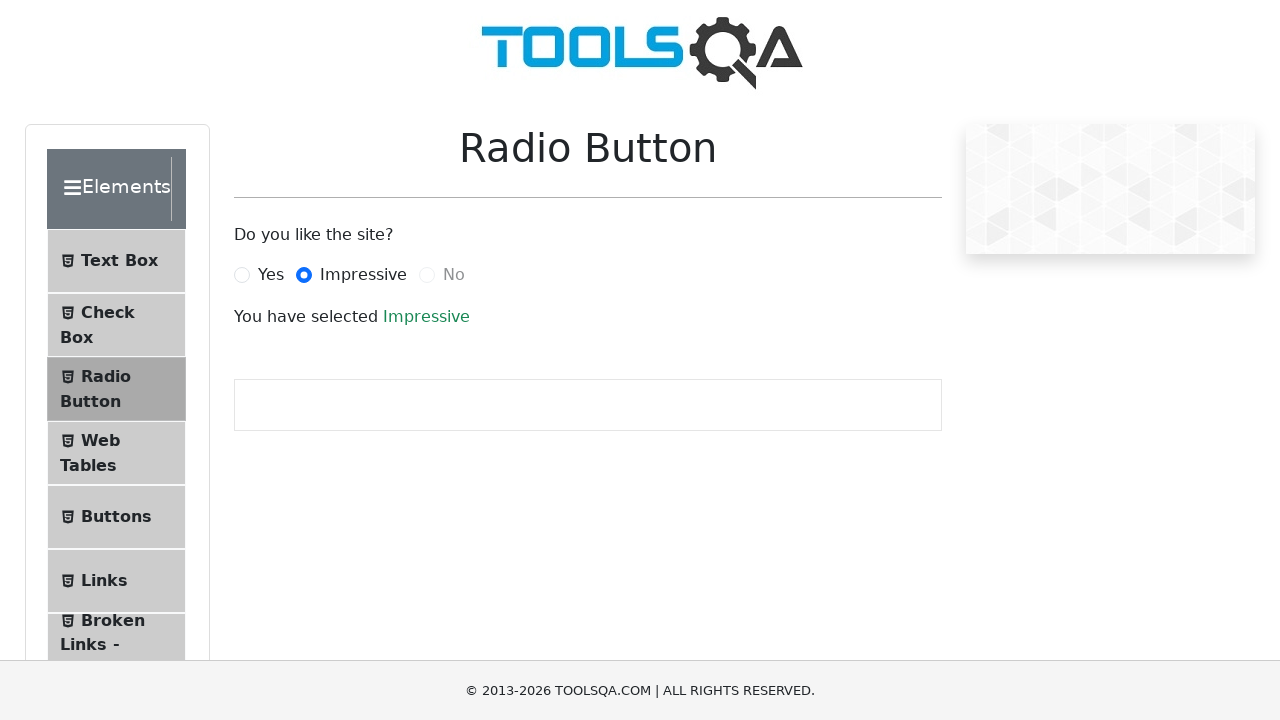

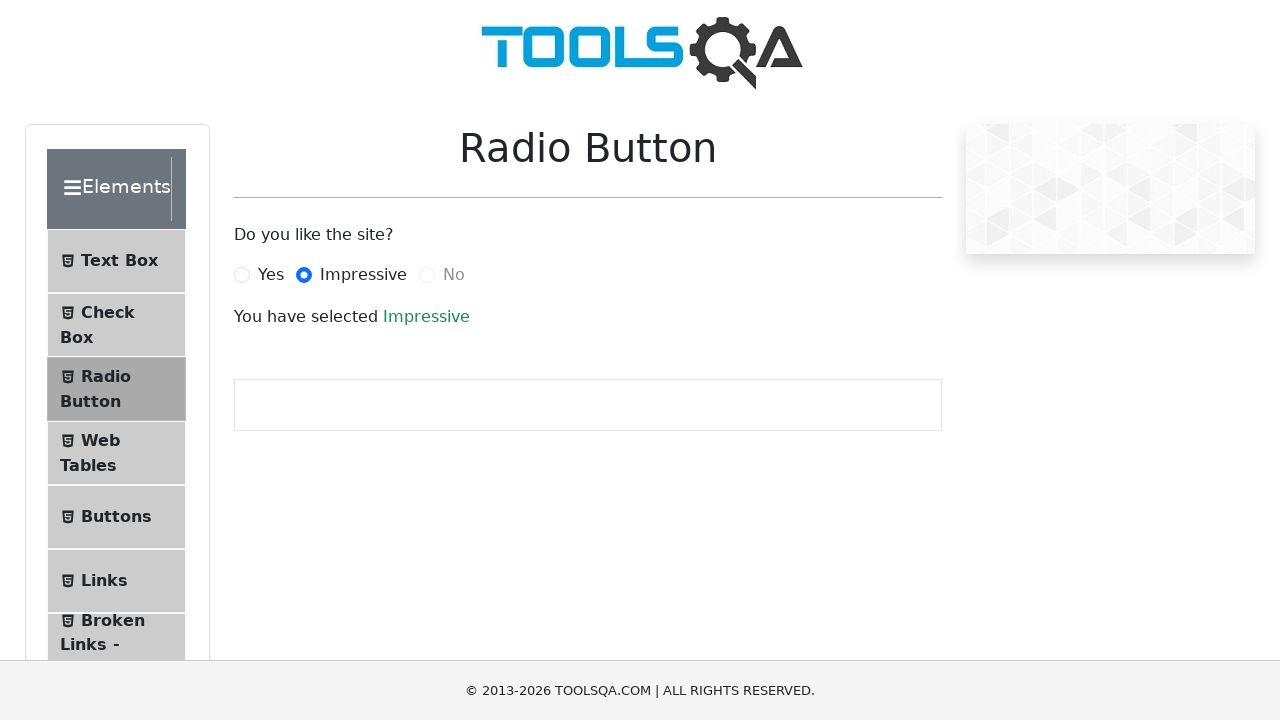